Tests JavaScript execution in the browser by clicking a menu element using JavaScript executor and retrieving element values

Starting URL: http://the-internet.herokuapp.com/jqueryui/menu#

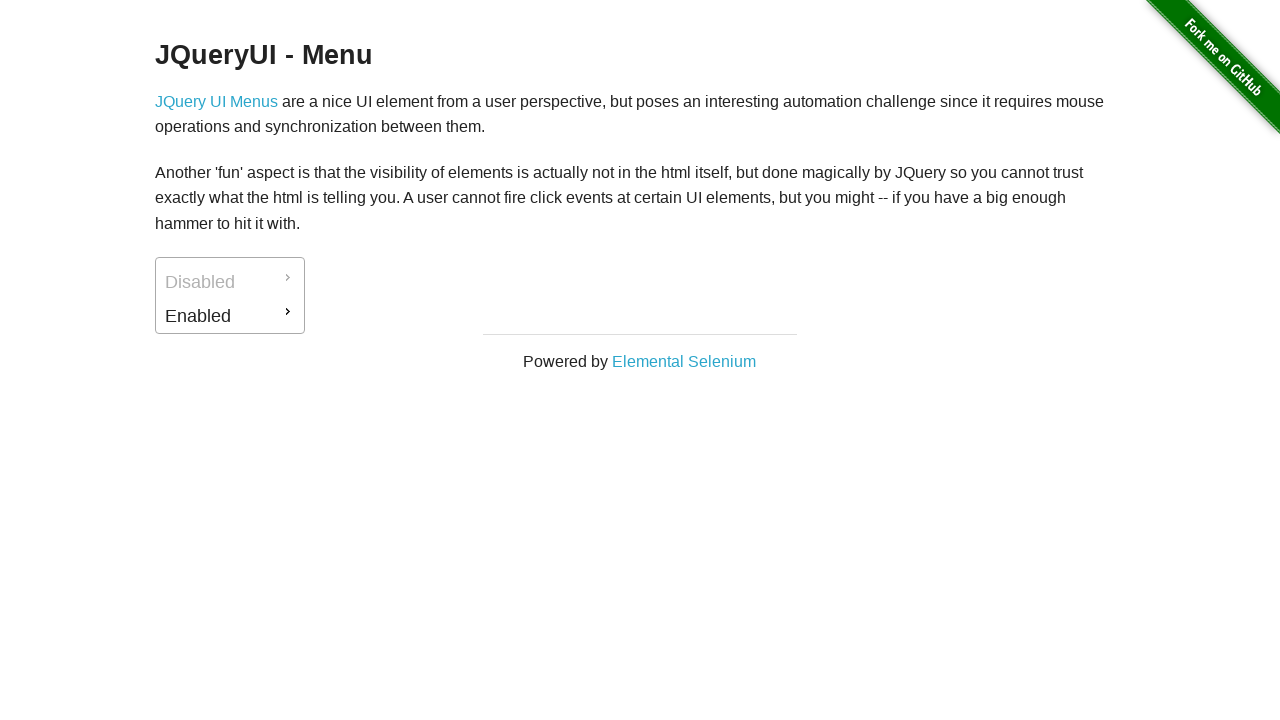

Clicked menu element with ID 'ui-id-2' using JavaScript executor at (230, 316) on #ui-id-2
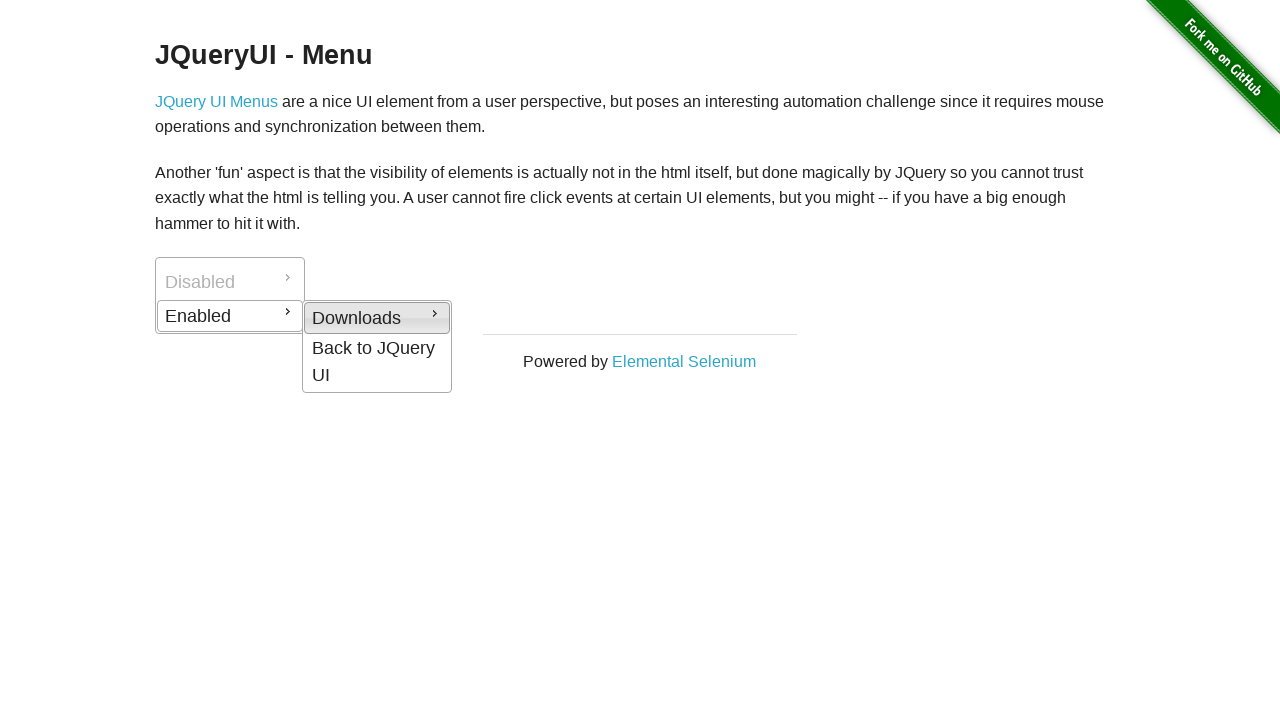

Waited 1000ms for menu interaction to complete
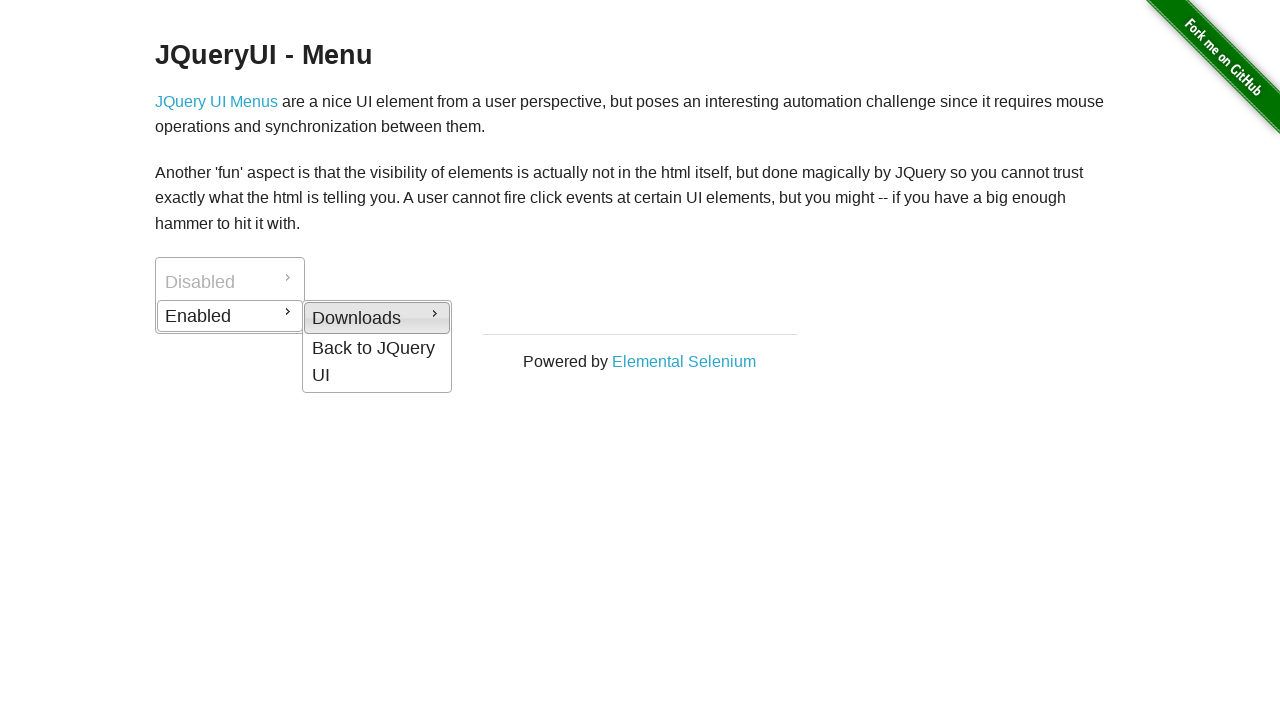

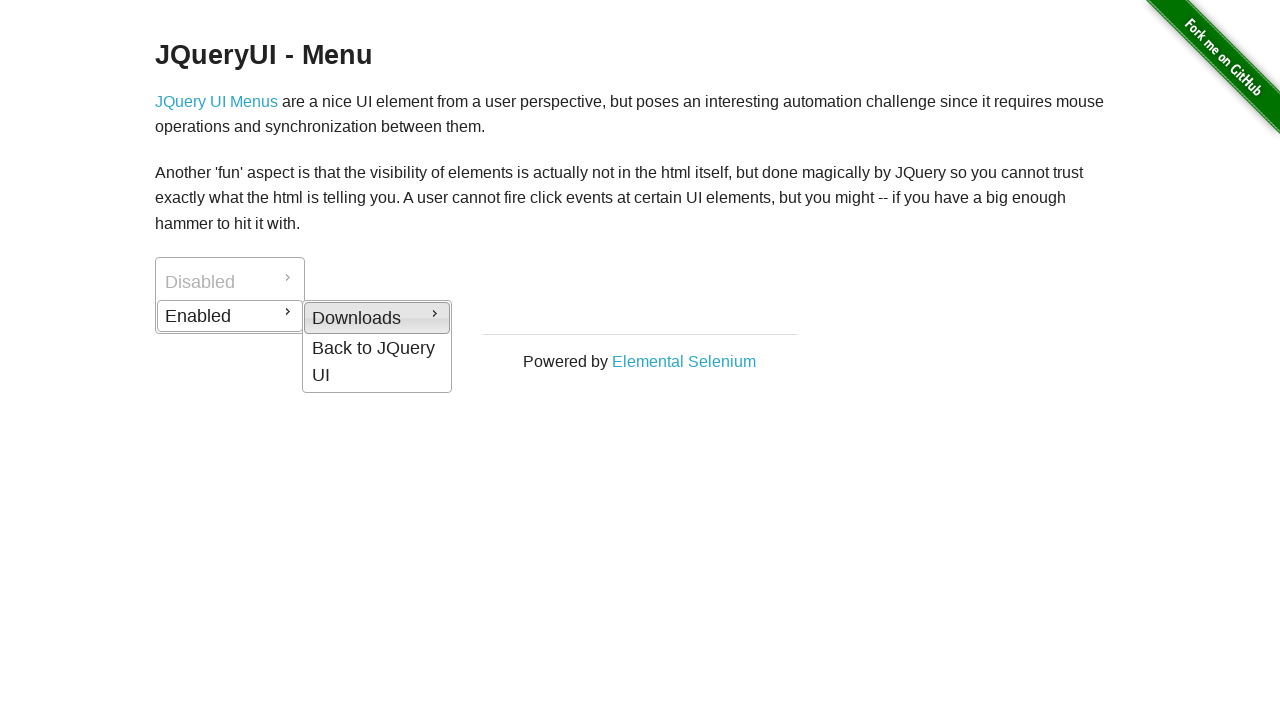